Tests iframe navigation and JavaScript prompt handling by switching to an iframe, clicking a button to trigger a prompt, entering text into the prompt, accepting it, and verifying the result text appears.

Starting URL: https://www.w3schools.com/jsref/tryit.asp?filename=tryjsref_prompt

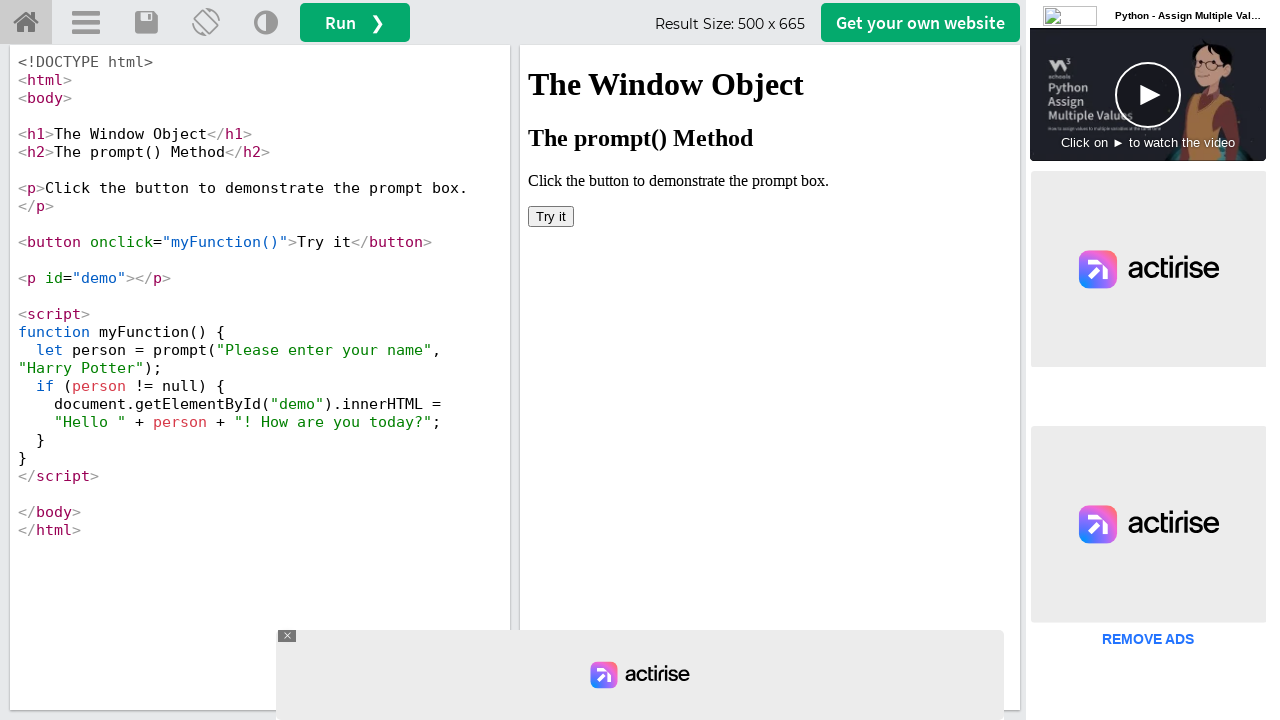

Located iframe #iframeResult
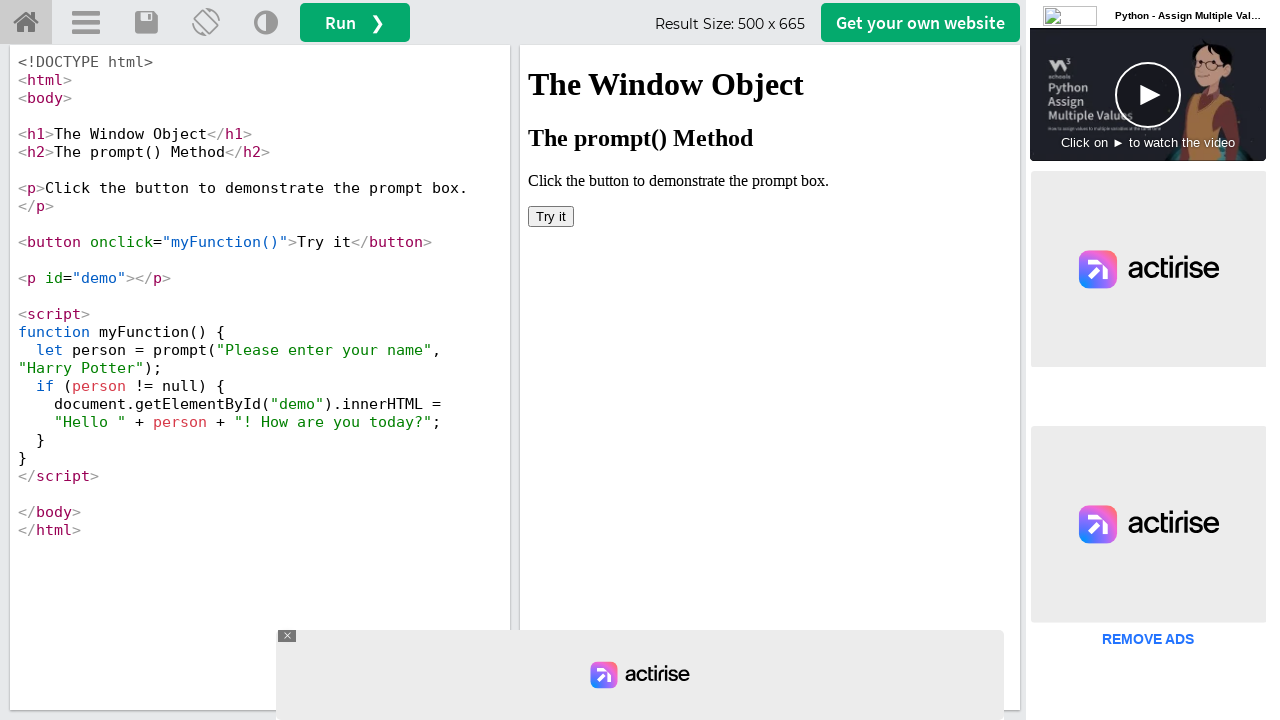

Set up dialog handler to accept prompt with text 'Mathu'
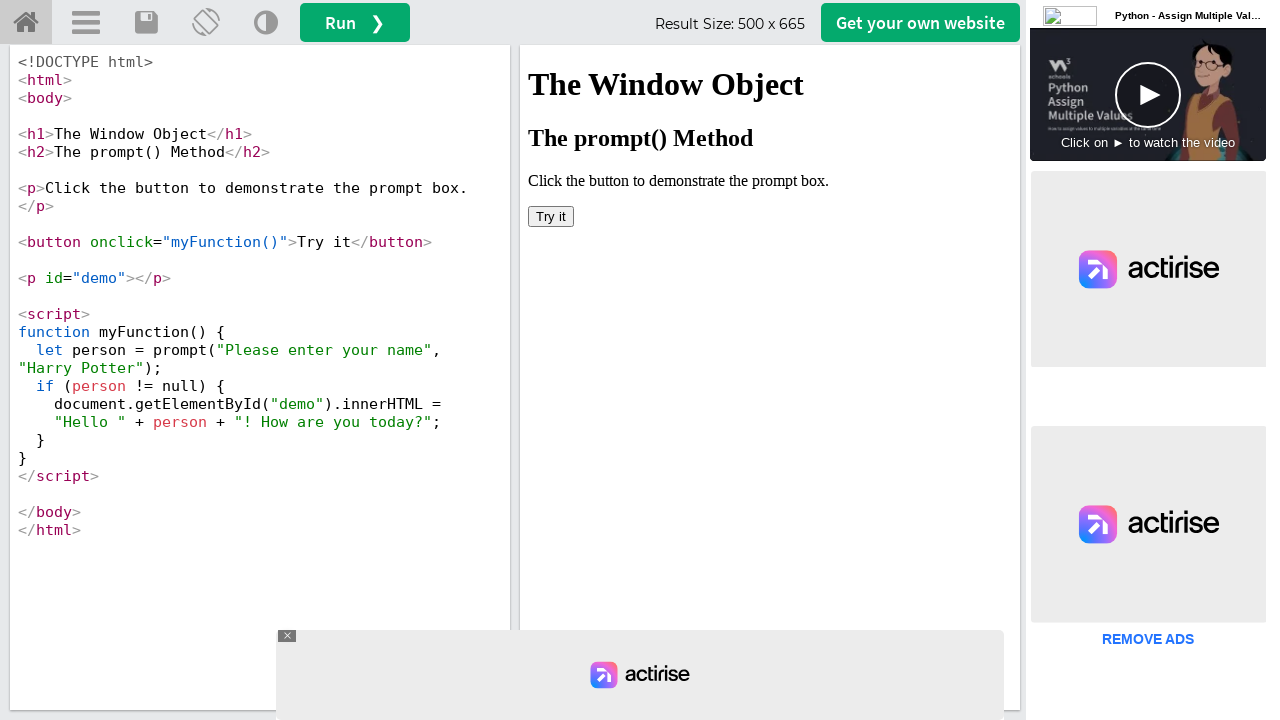

Clicked 'Try it' button to trigger JavaScript prompt at (551, 216) on #iframeResult >> internal:control=enter-frame >> xpath=//button[text()='Try it']
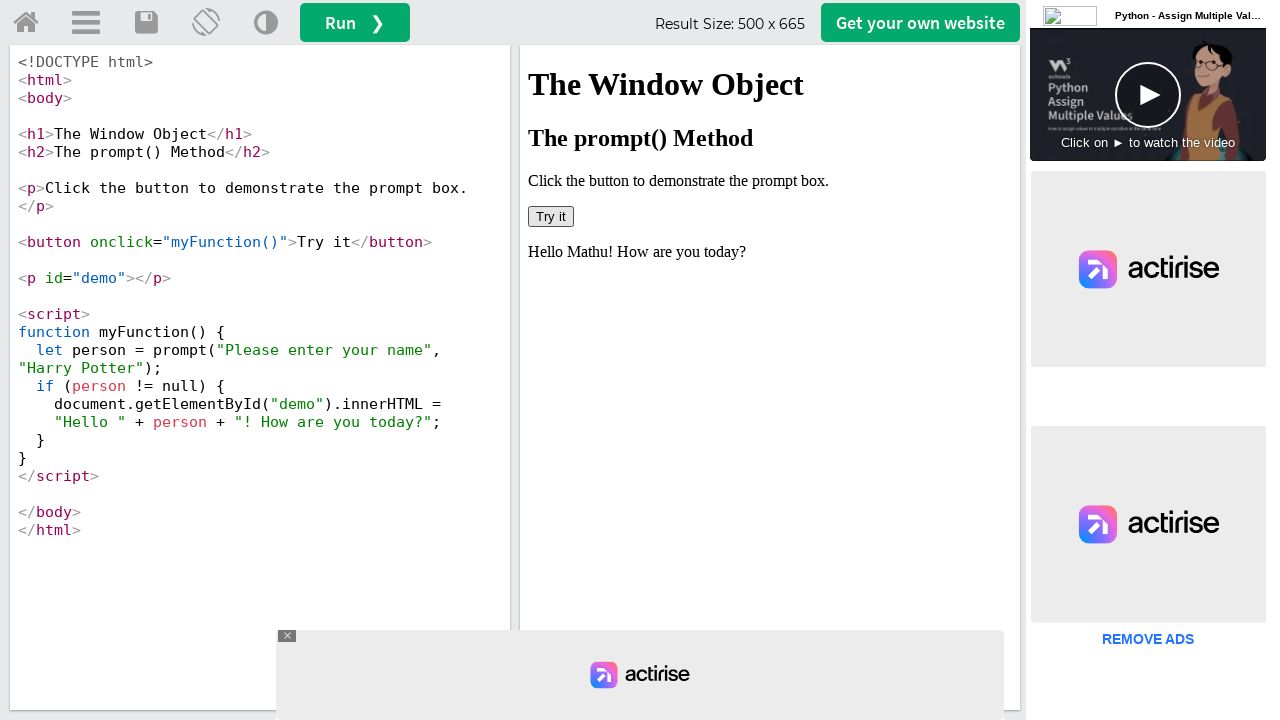

Waited for result element #demo to appear
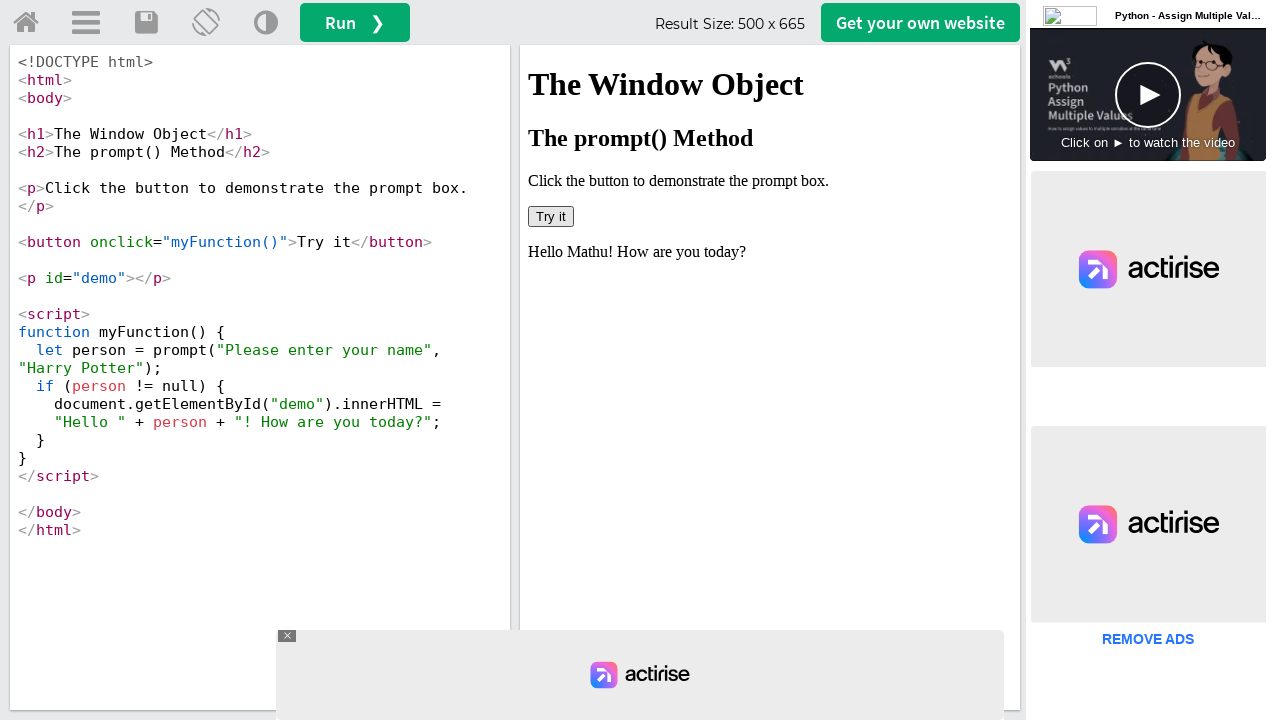

Retrieved text content from result element
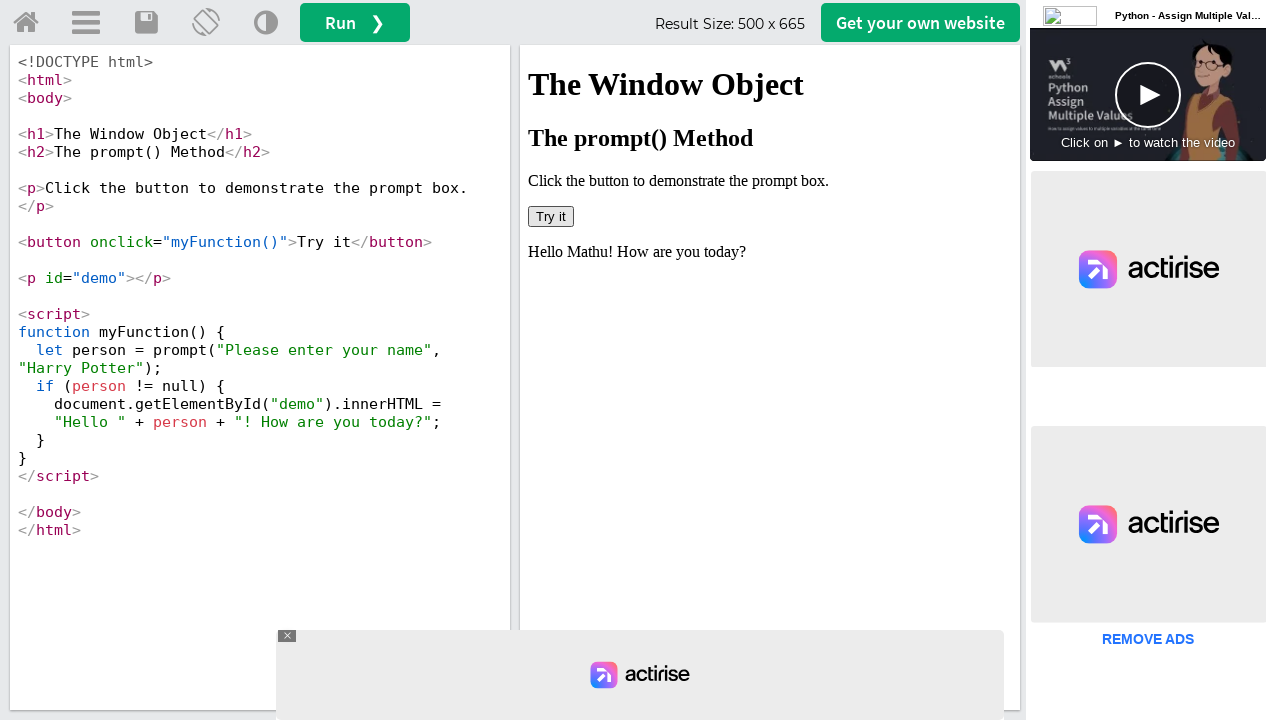

Verified result text contains 'Mathu' or 'Text entered'
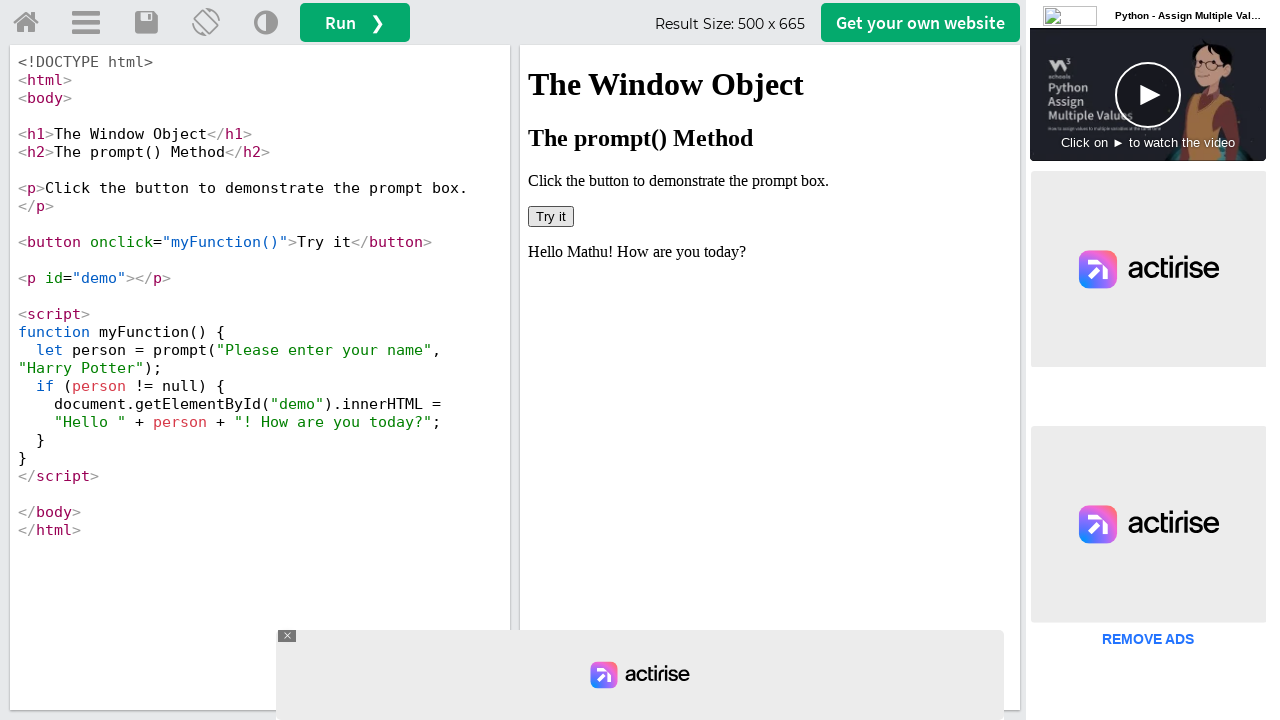

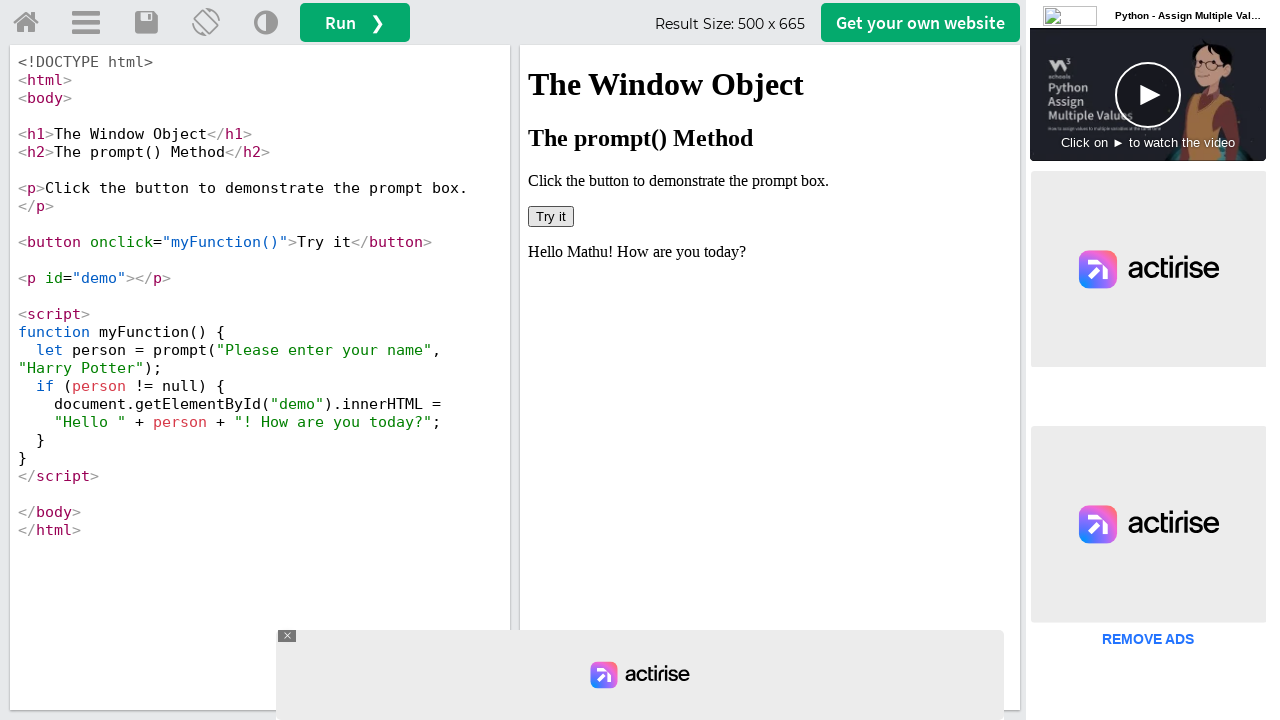